Opens a website and then creates a new browser window to navigate to a blog page

Starting URL: https://testproject.io/

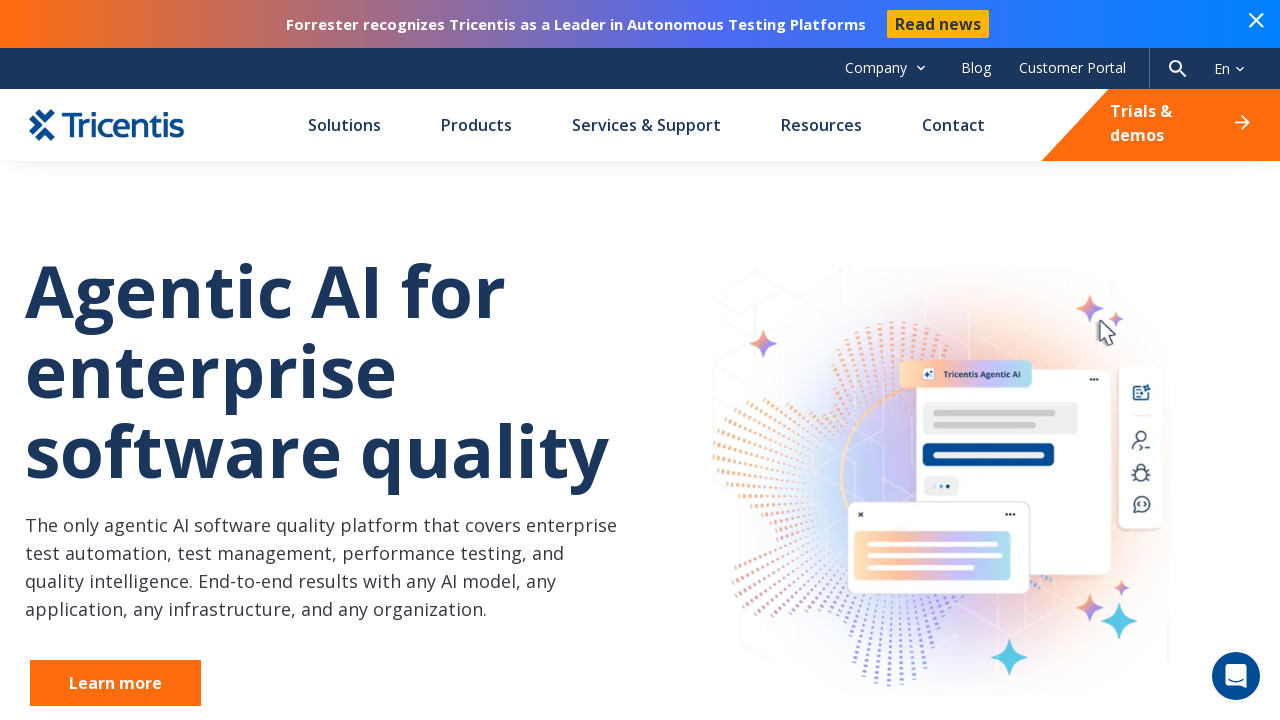

Opened a new browser window
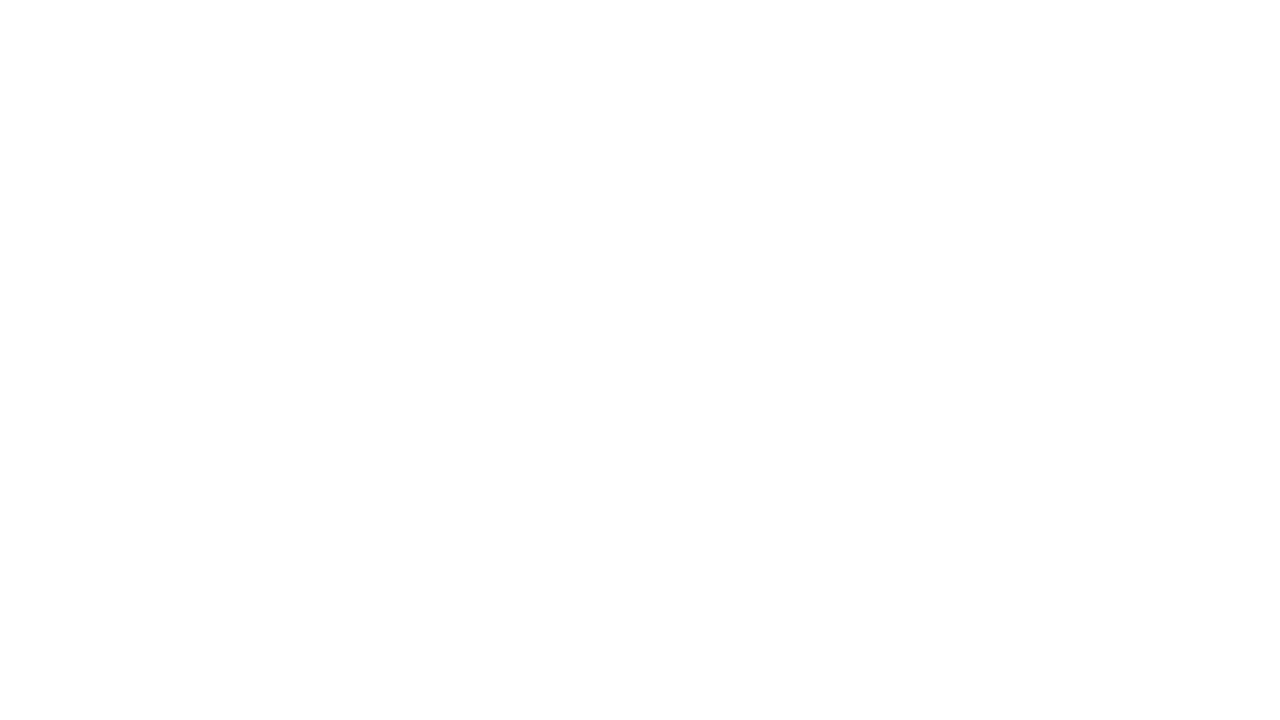

Navigated to blog page at https://blog.testproject.io/
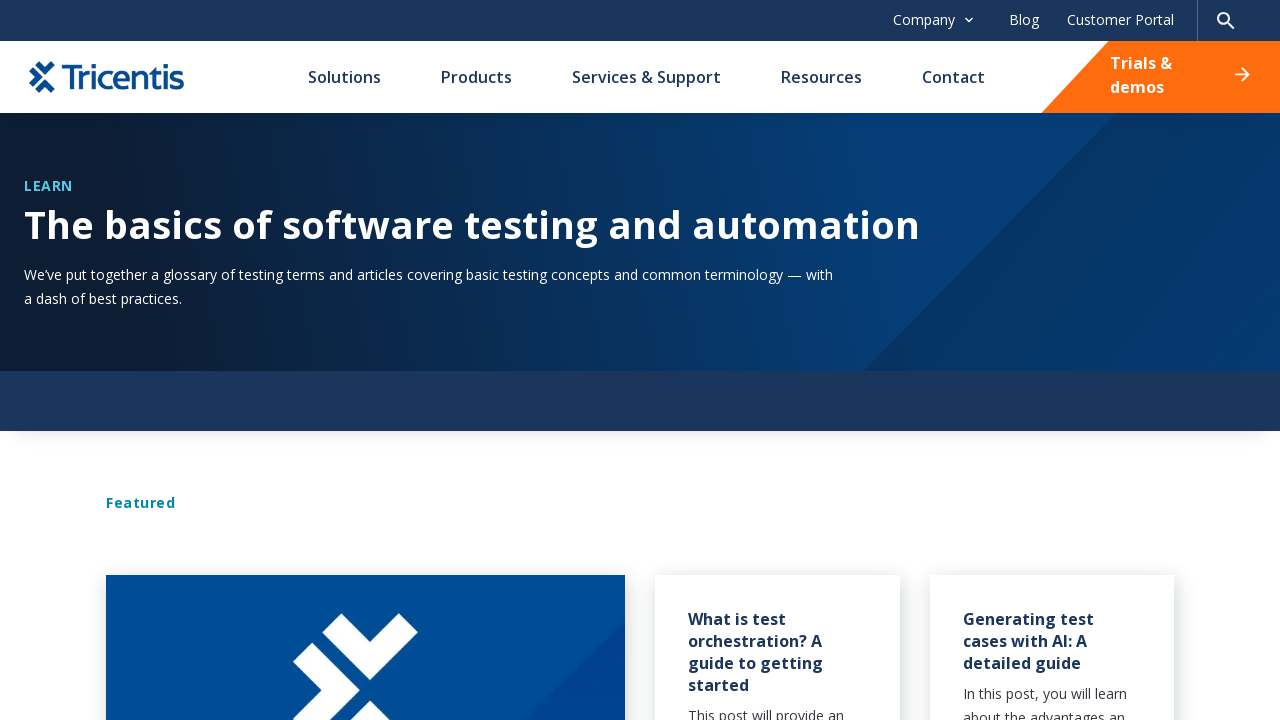

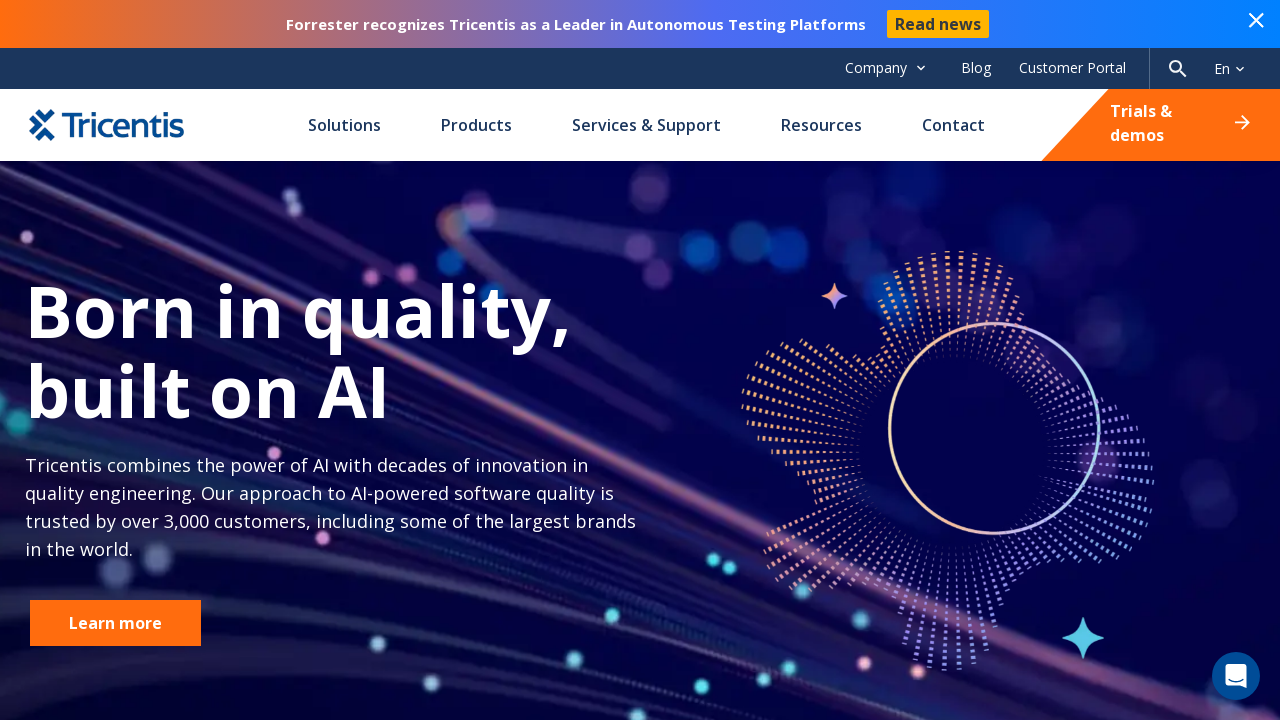